Tests a form by filling in first name and last name fields on a testing practice website

Starting URL: https://trytestingthis.netlify.app/

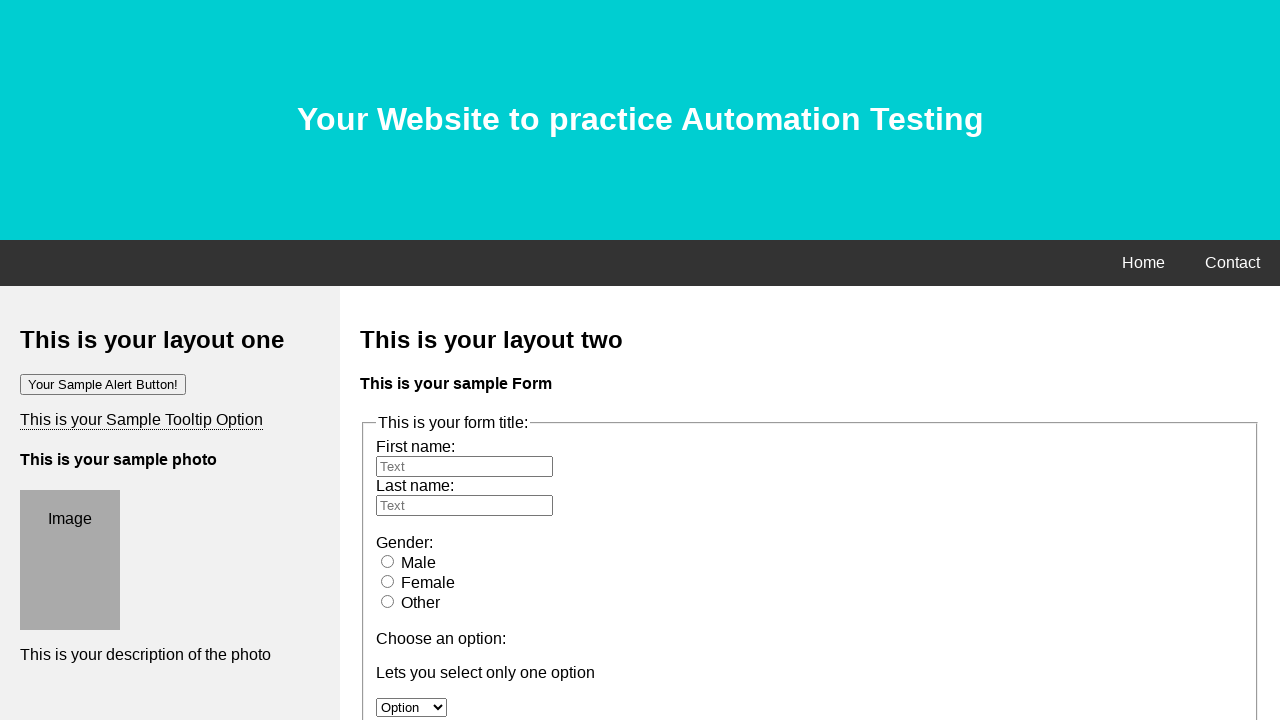

Filled first name field with 'sanz' on #fname
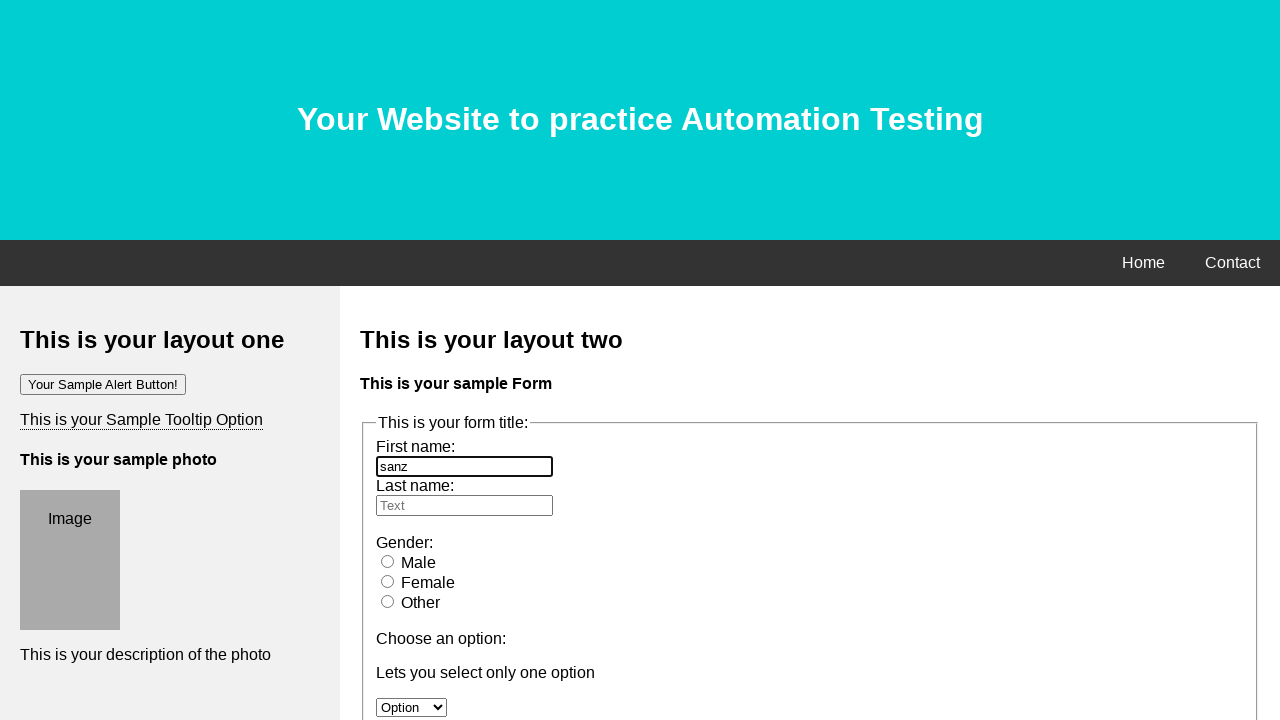

Filled last name field with 'aziz' on #lname
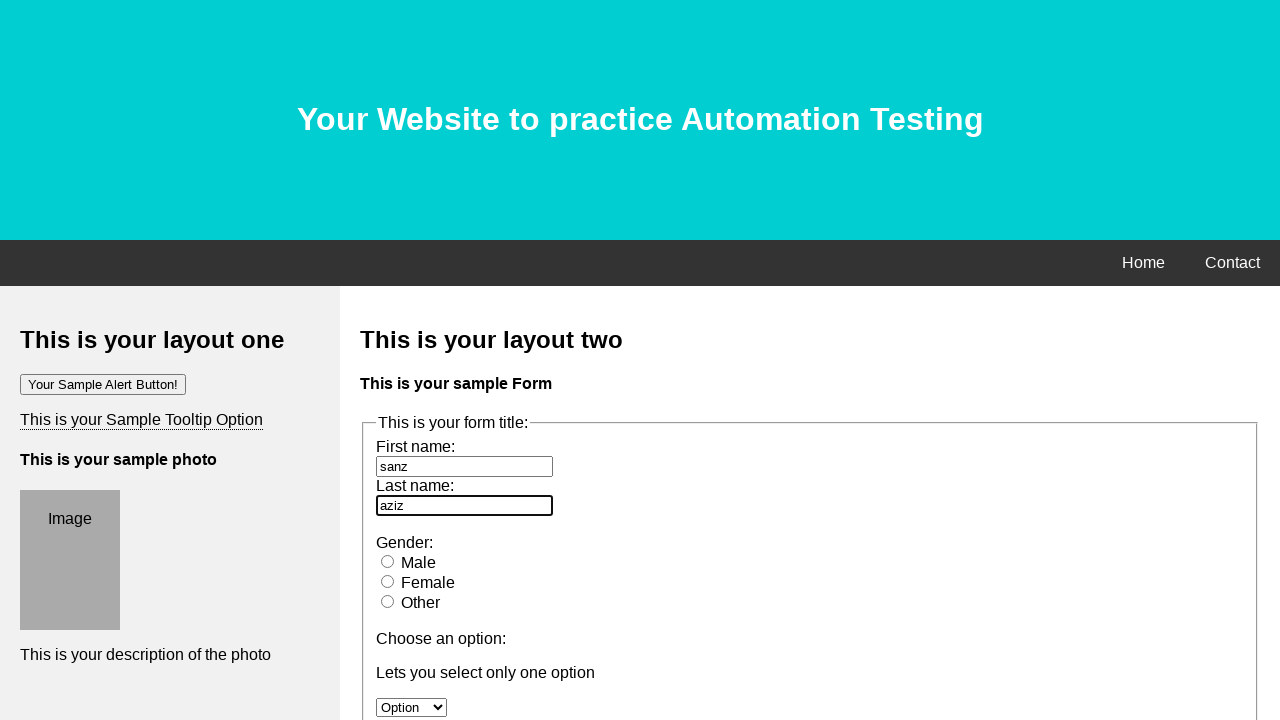

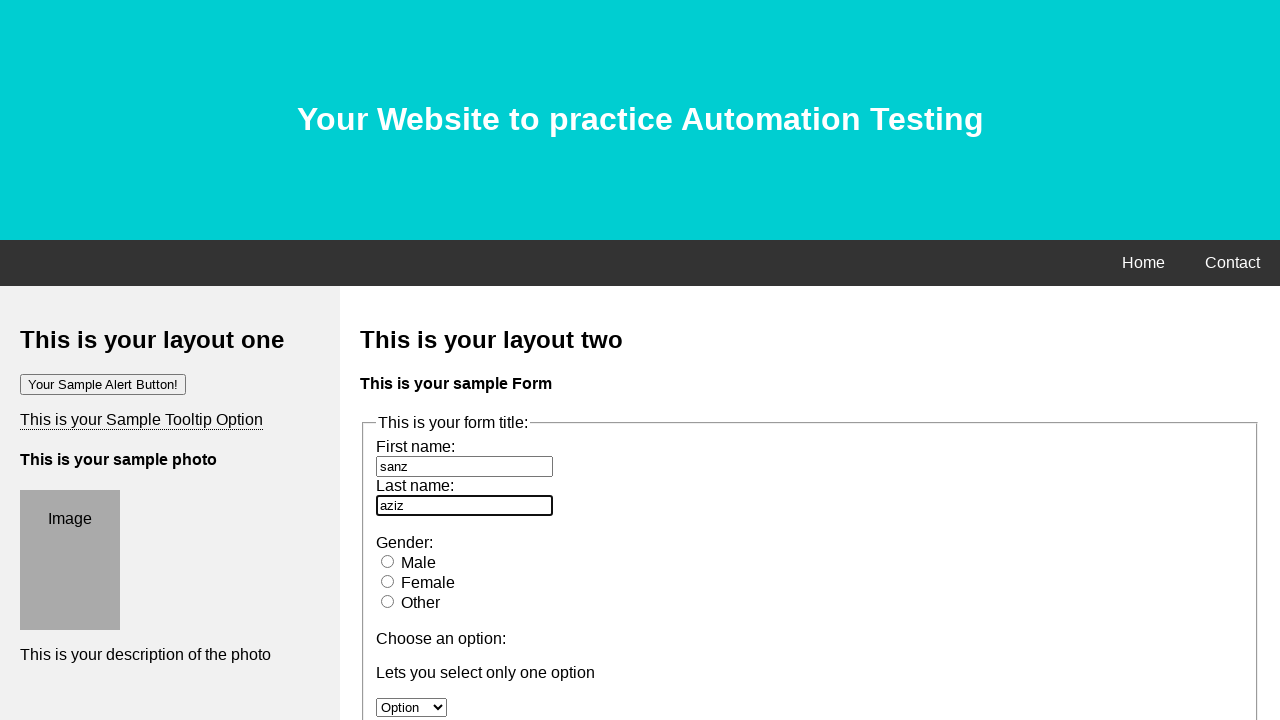